Tests navigating to load delay page and waiting for delayed button to appear

Starting URL: http://www.uitestingplayground.com/

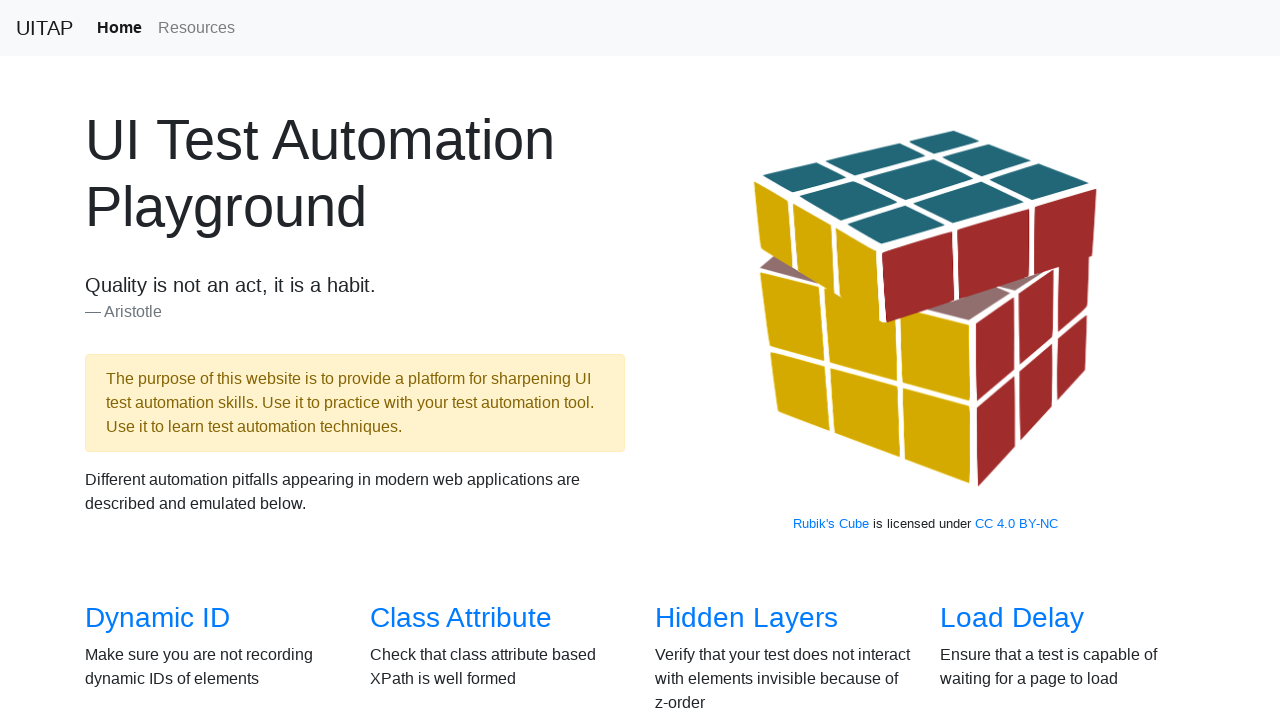

Clicked on load delay link at (1012, 618) on a[href='/loaddelay']
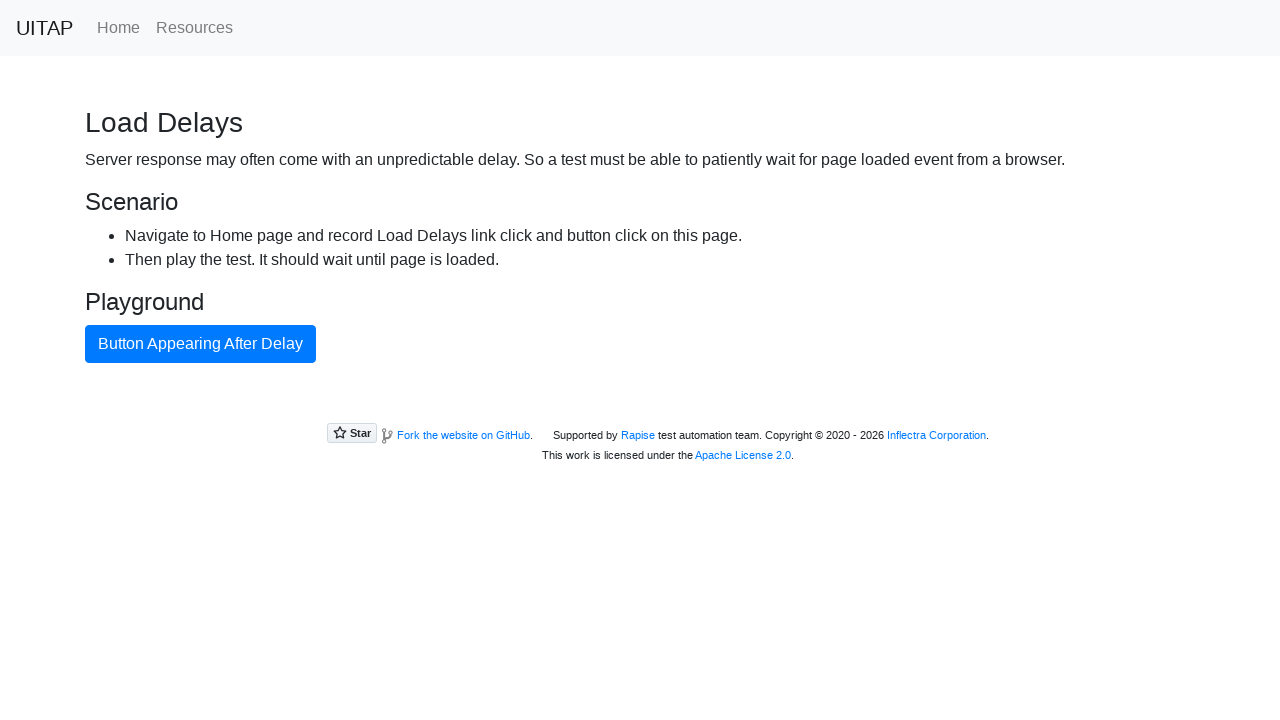

Waited for delayed button to appear (timeout: 30s)
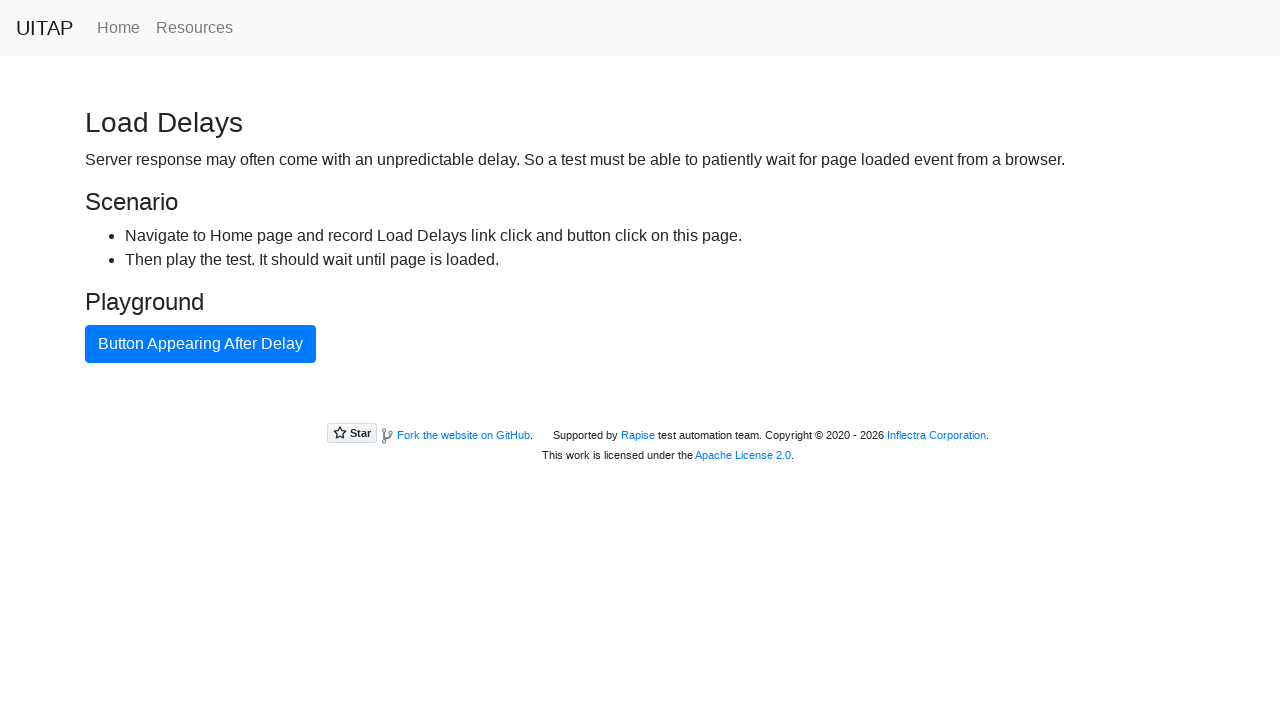

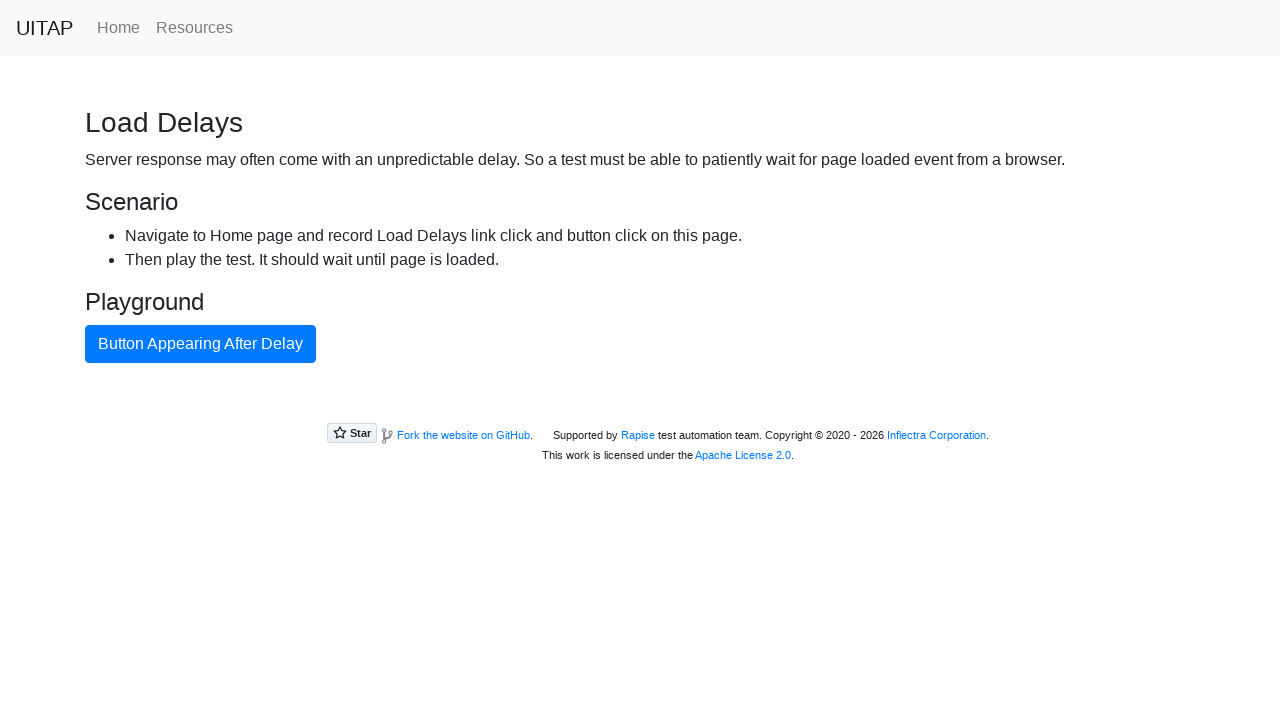